Tests that the search bar is visible with correct placeholder text and a submit button

Starting URL: https://www.freecodecamp.org/learn

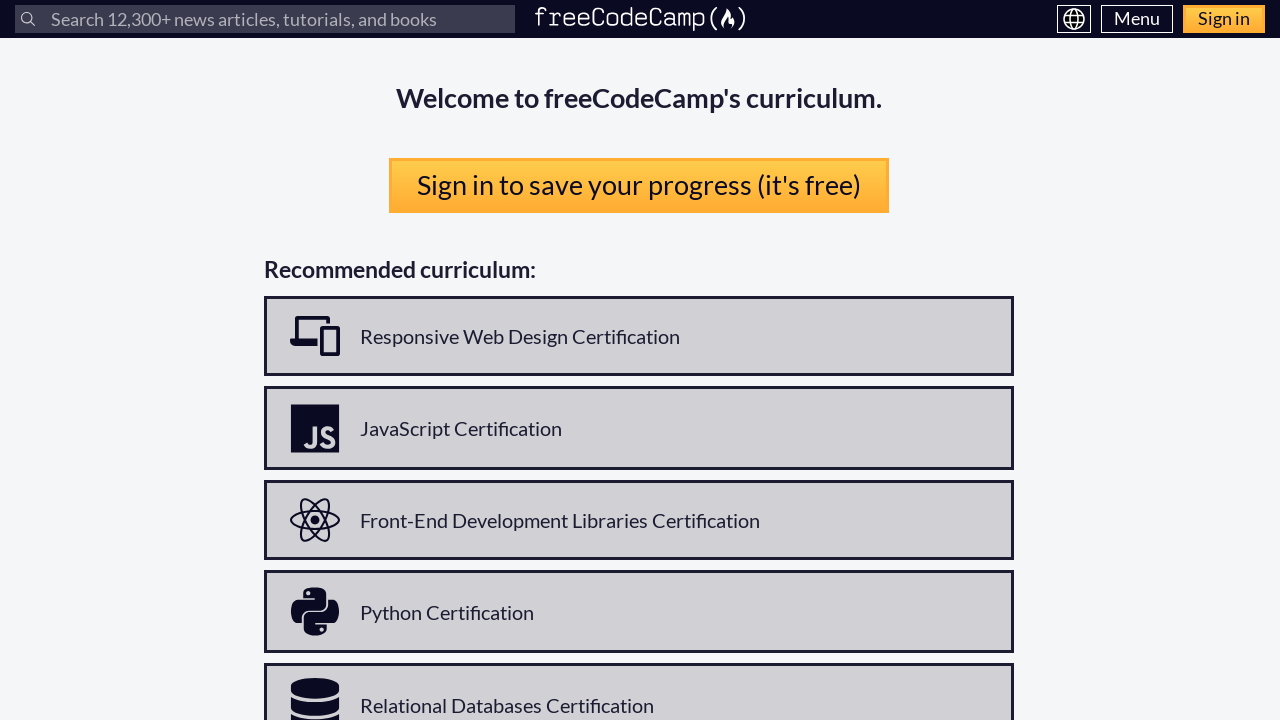

Navigated to https://www.freecodecamp.org/learn
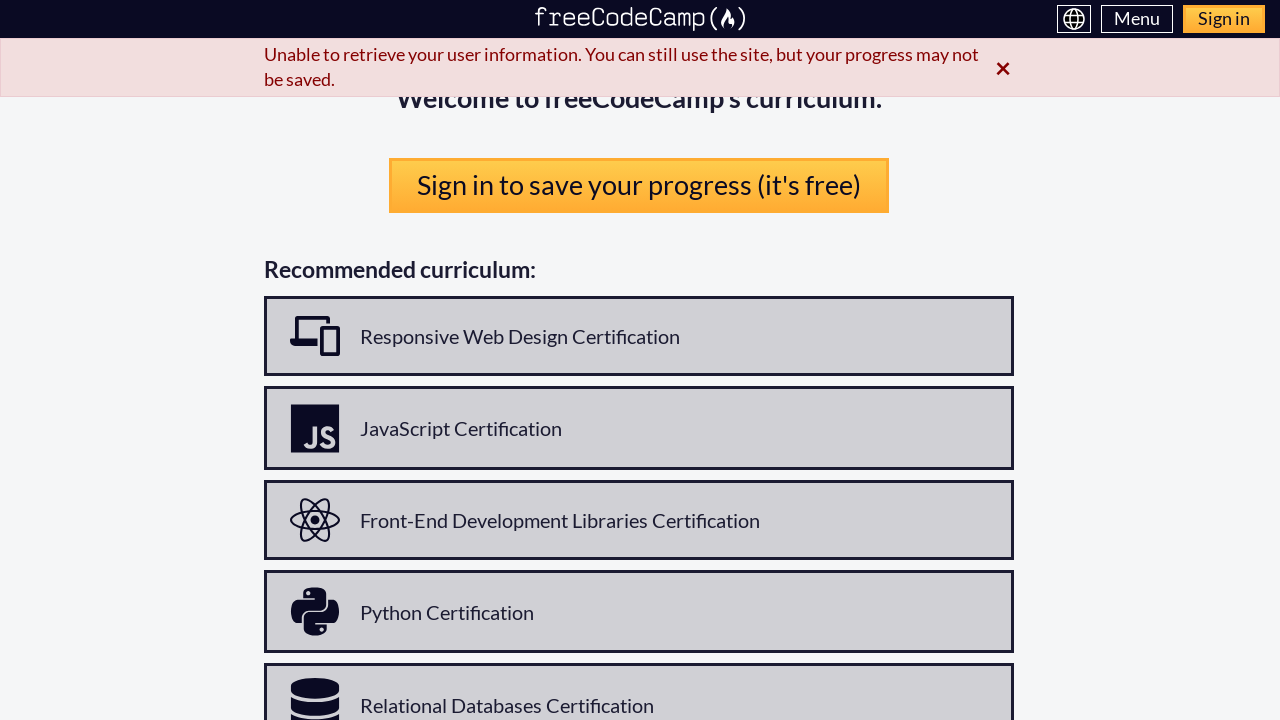

Located search input by label 'Search'
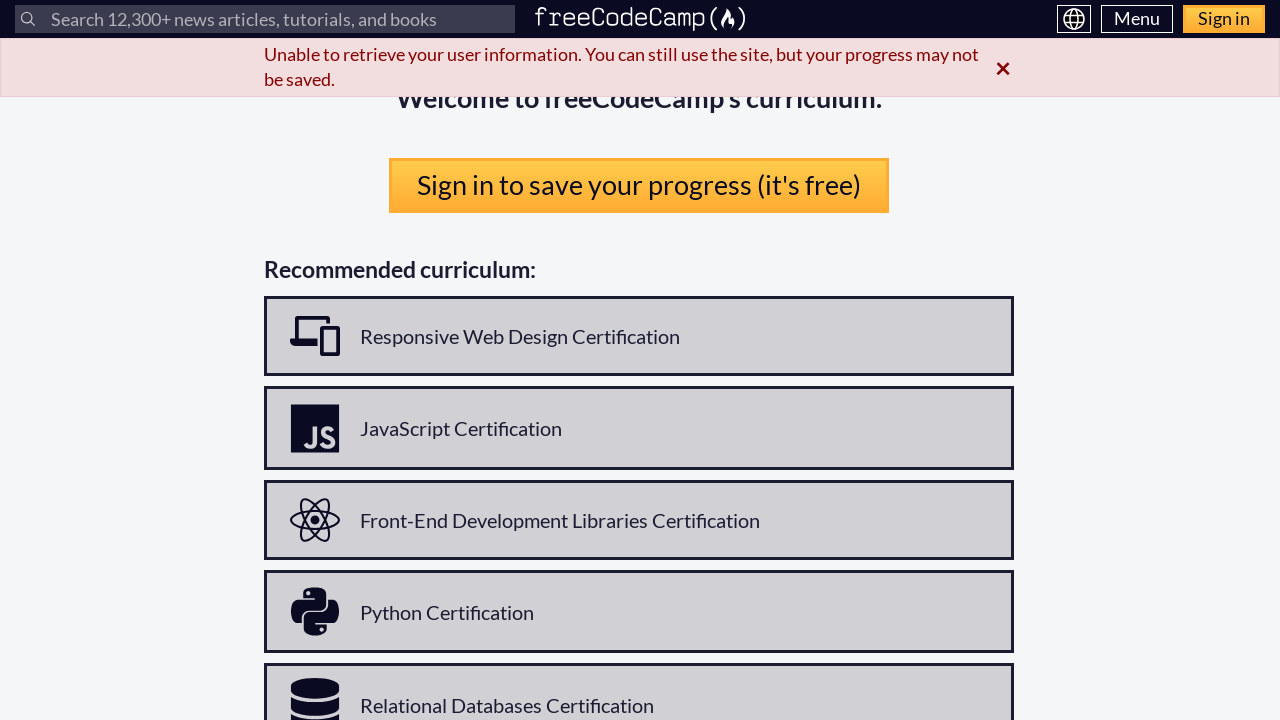

Waited for search input selector to appear
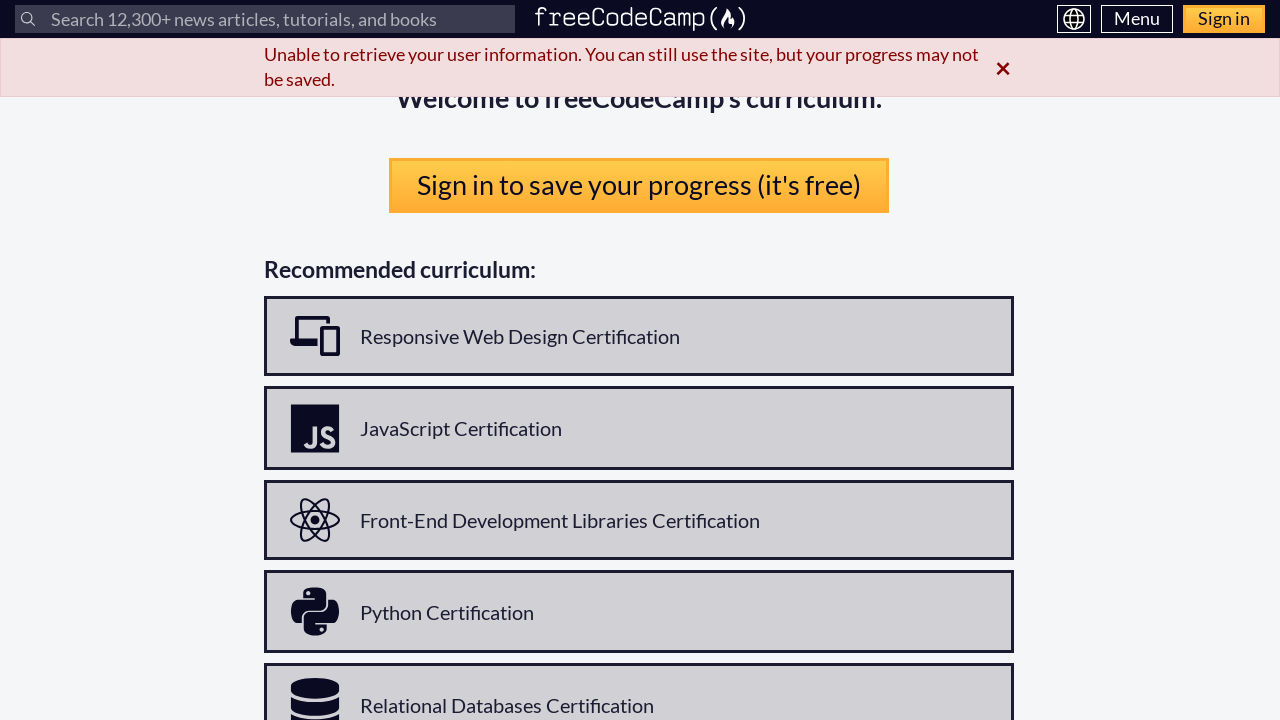

Confirmed search input is visible
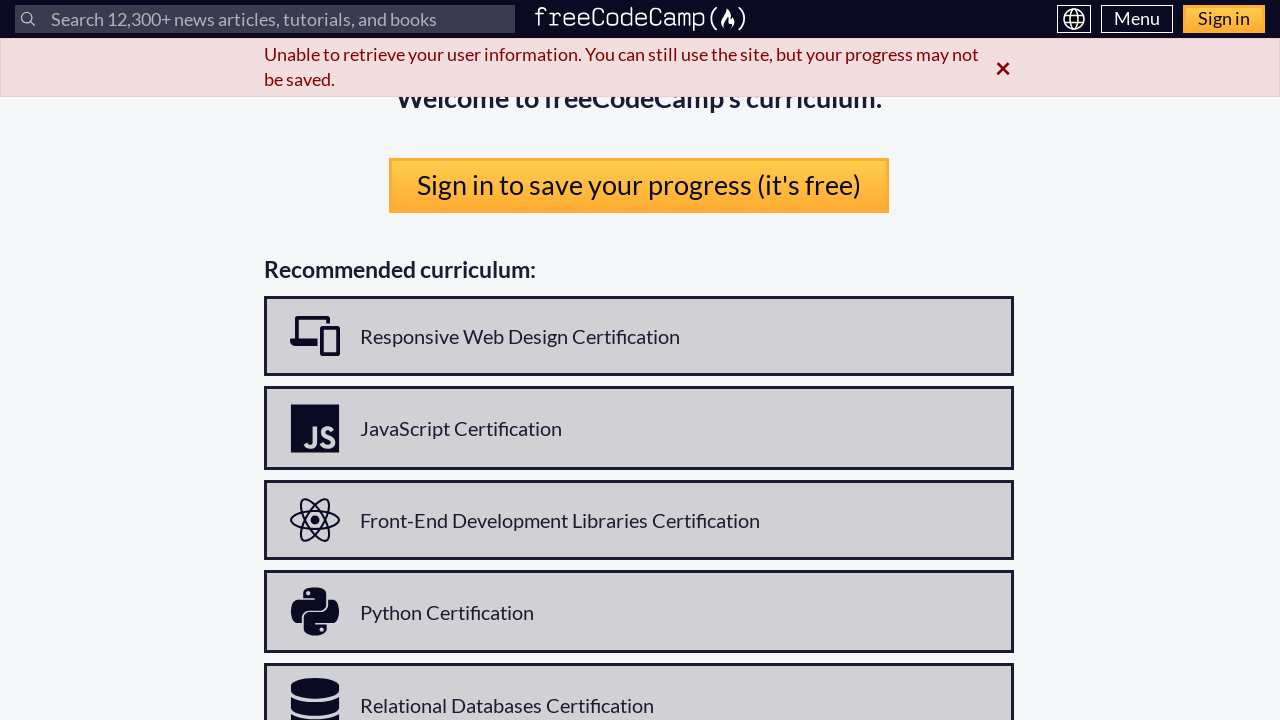

Retrieved placeholder text from search input
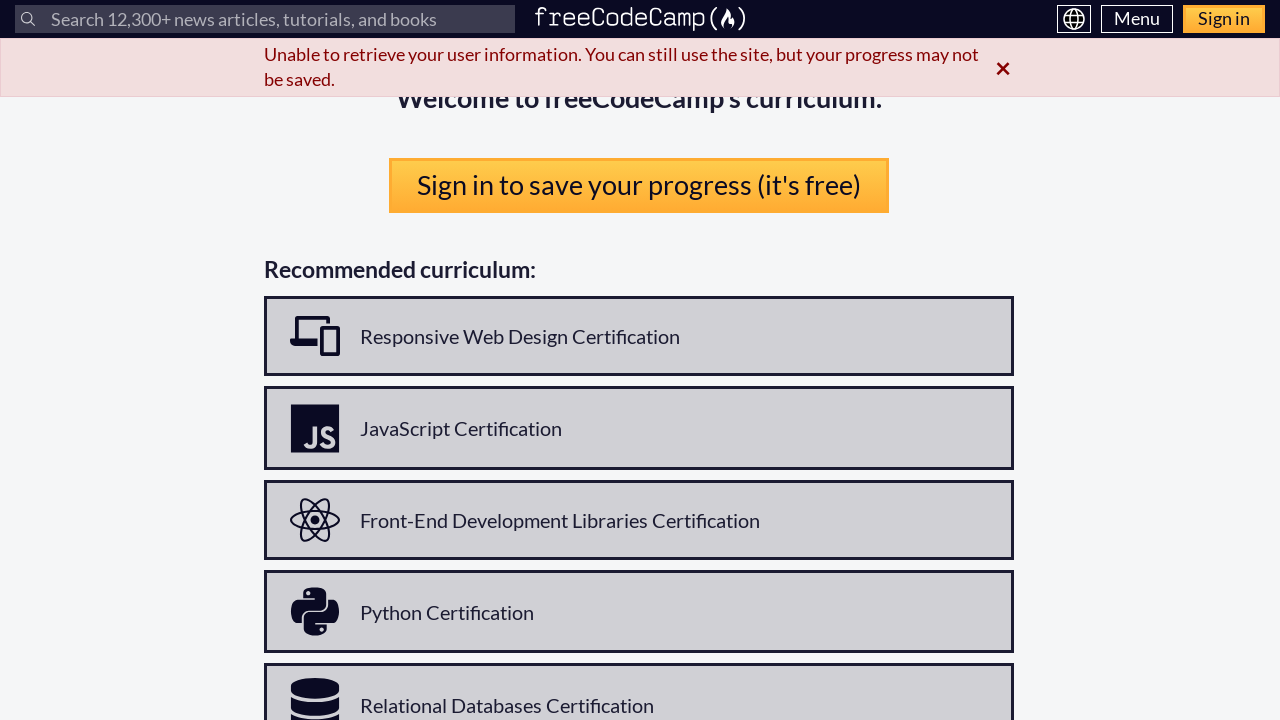

Verified placeholder text contains 'Search'
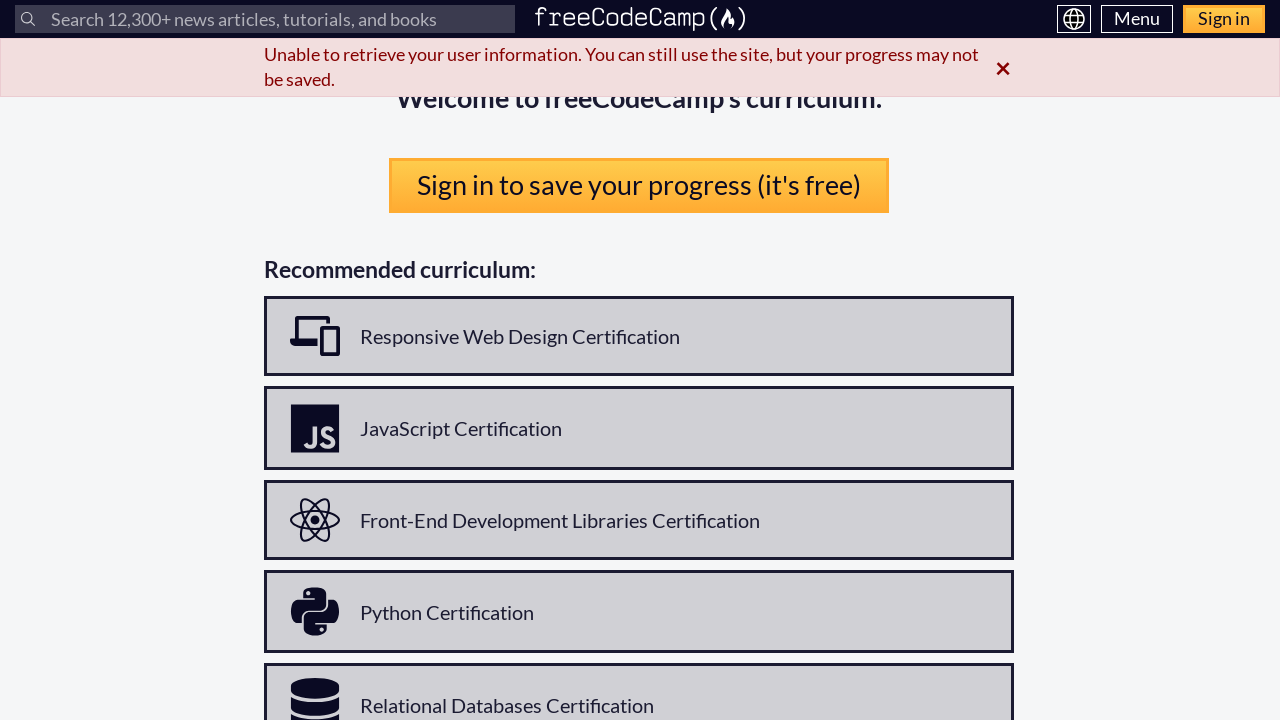

Located submit button with name 'Submit search terms'
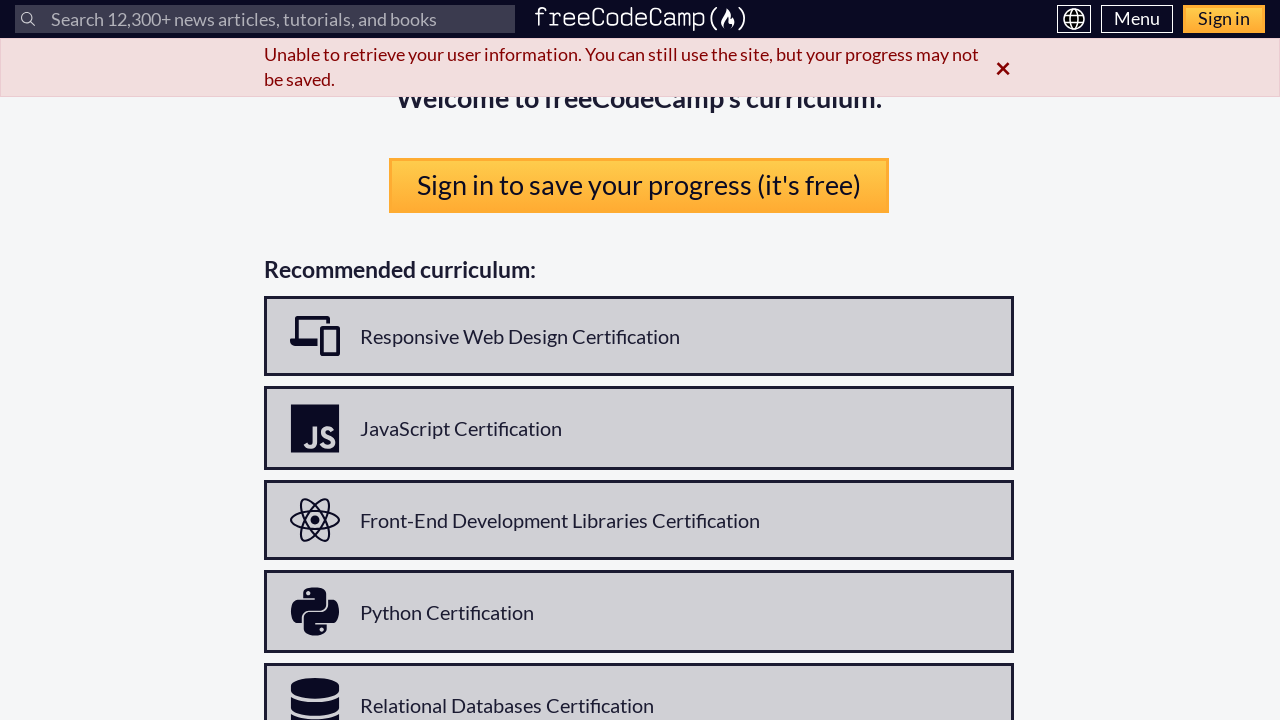

Confirmed submit button is visible
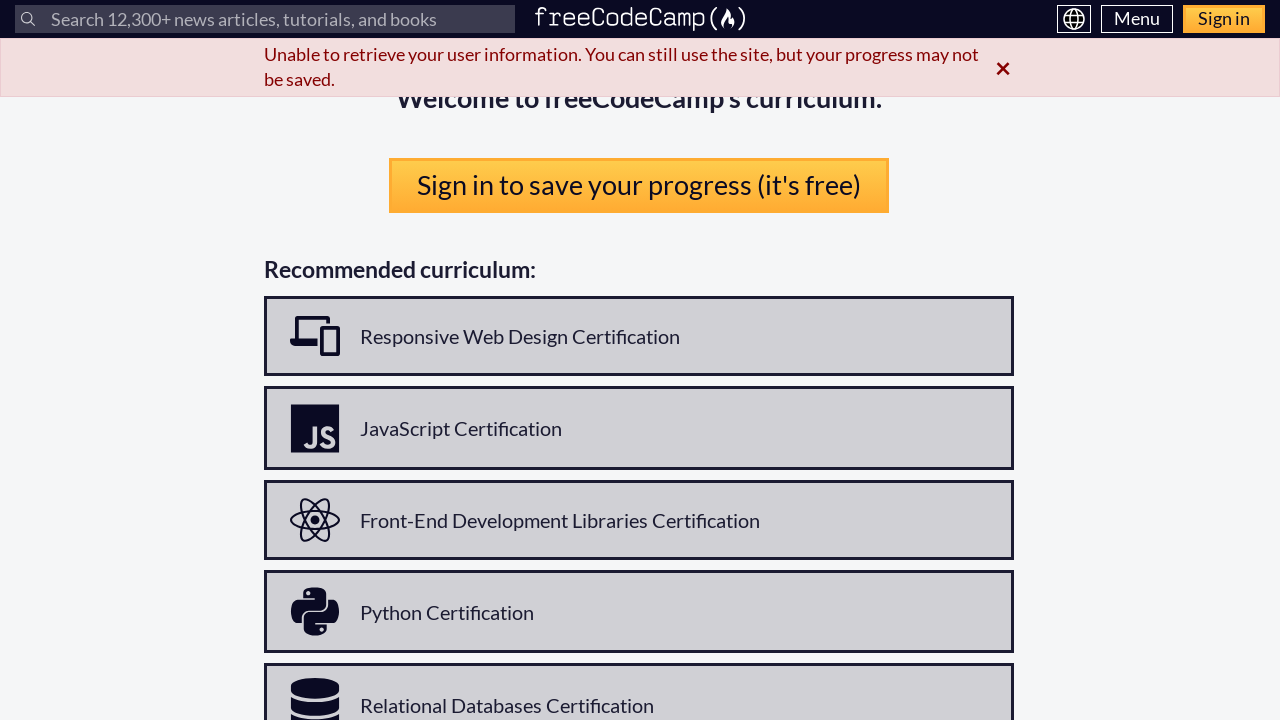

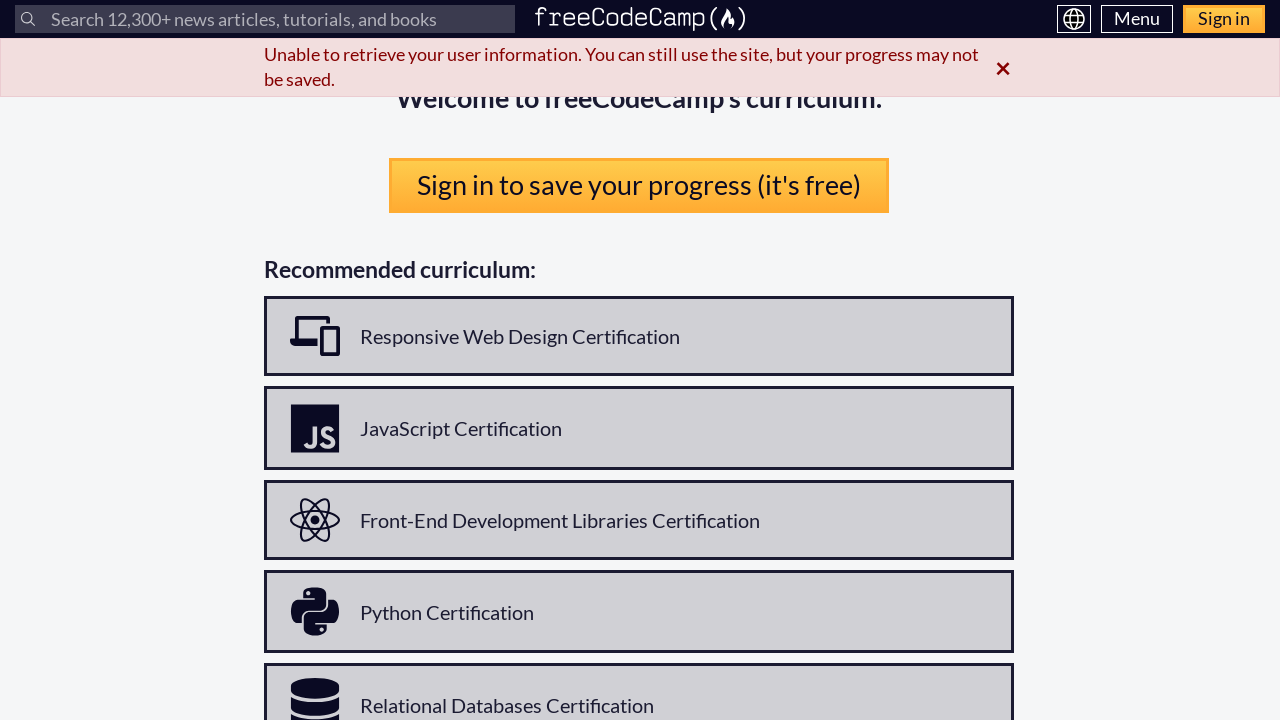